Tests hover functionality by hovering over an avatar image and verifying that the caption/additional information becomes visible.

Starting URL: http://the-internet.herokuapp.com/hovers

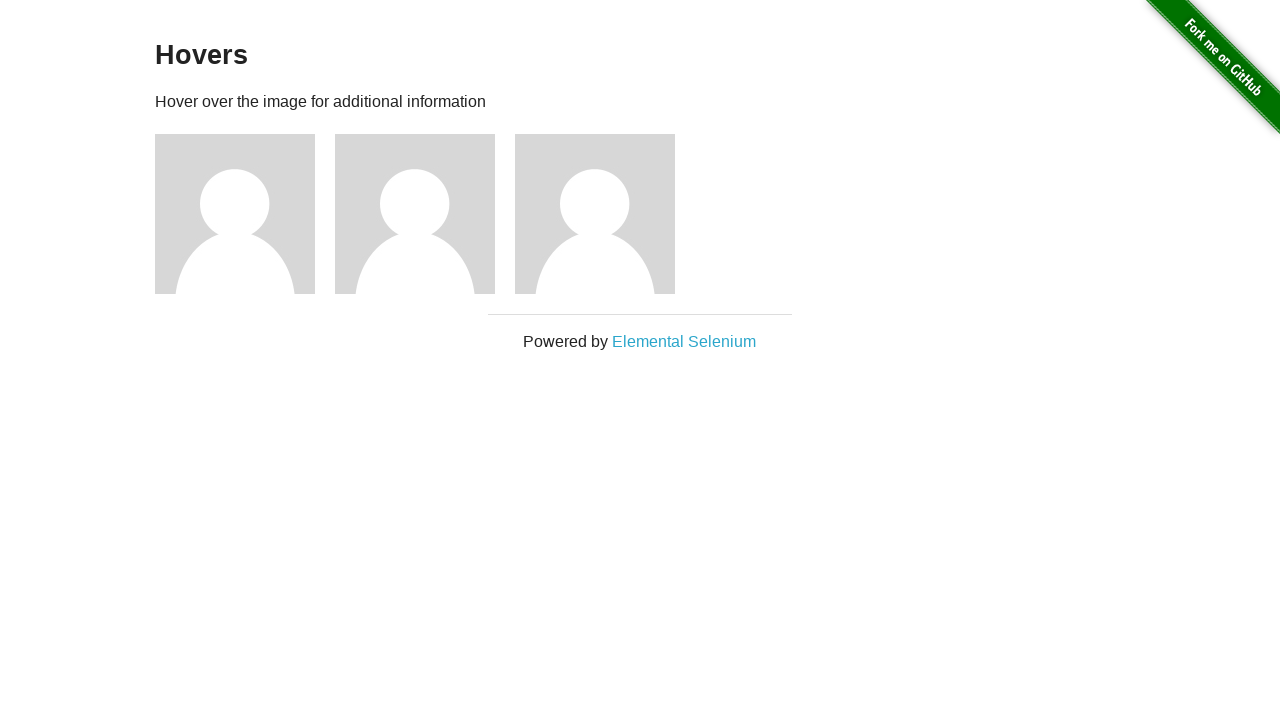

Navigated to hovers test page
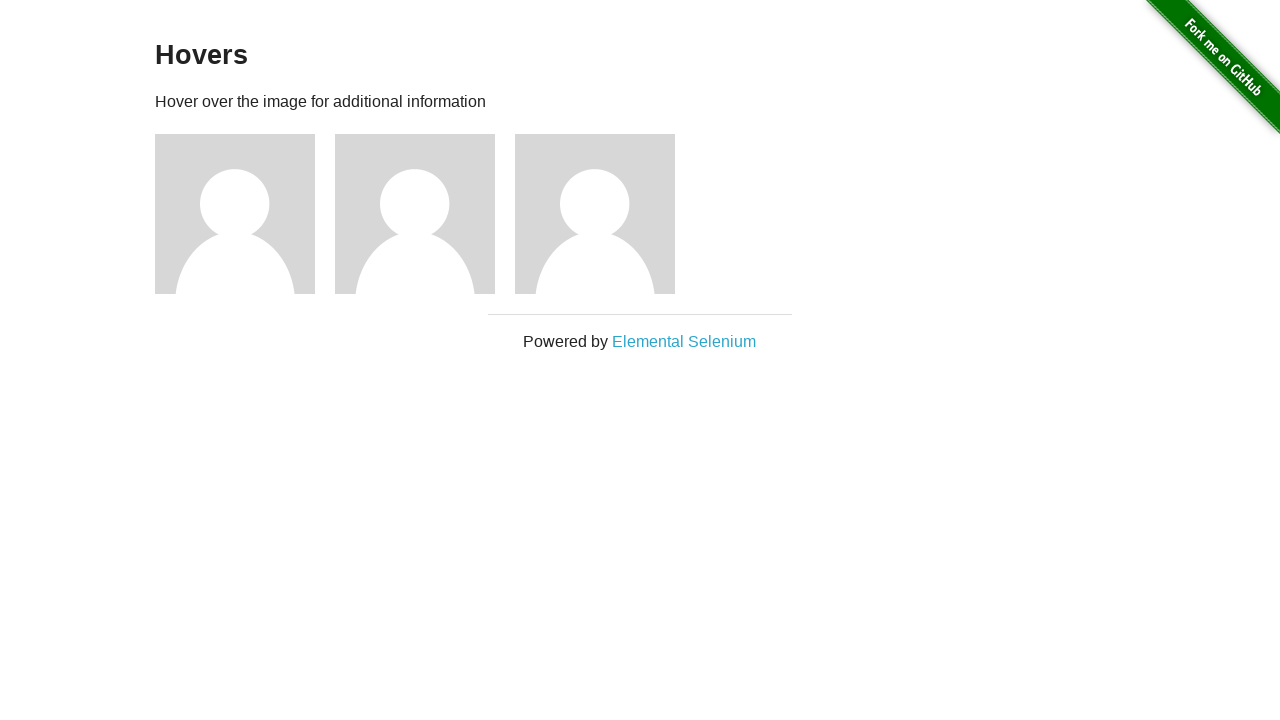

Located first avatar figure element
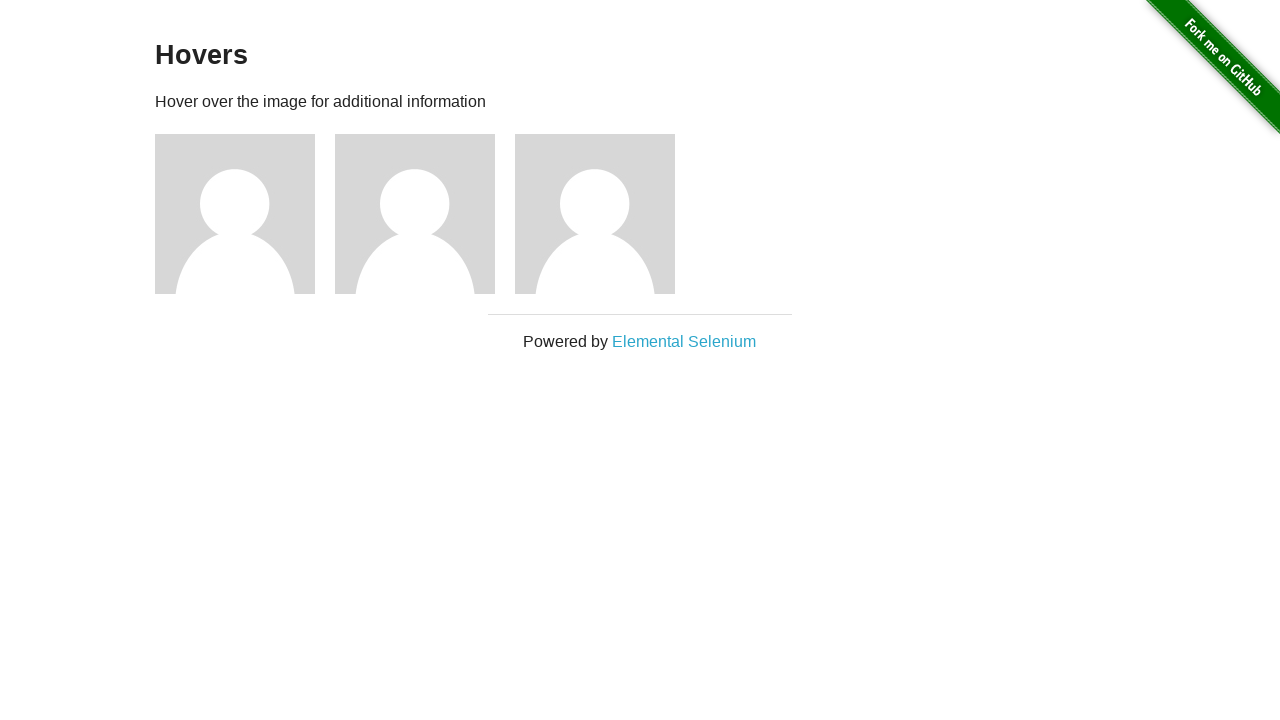

Hovered over avatar image at (245, 214) on .figure >> nth=0
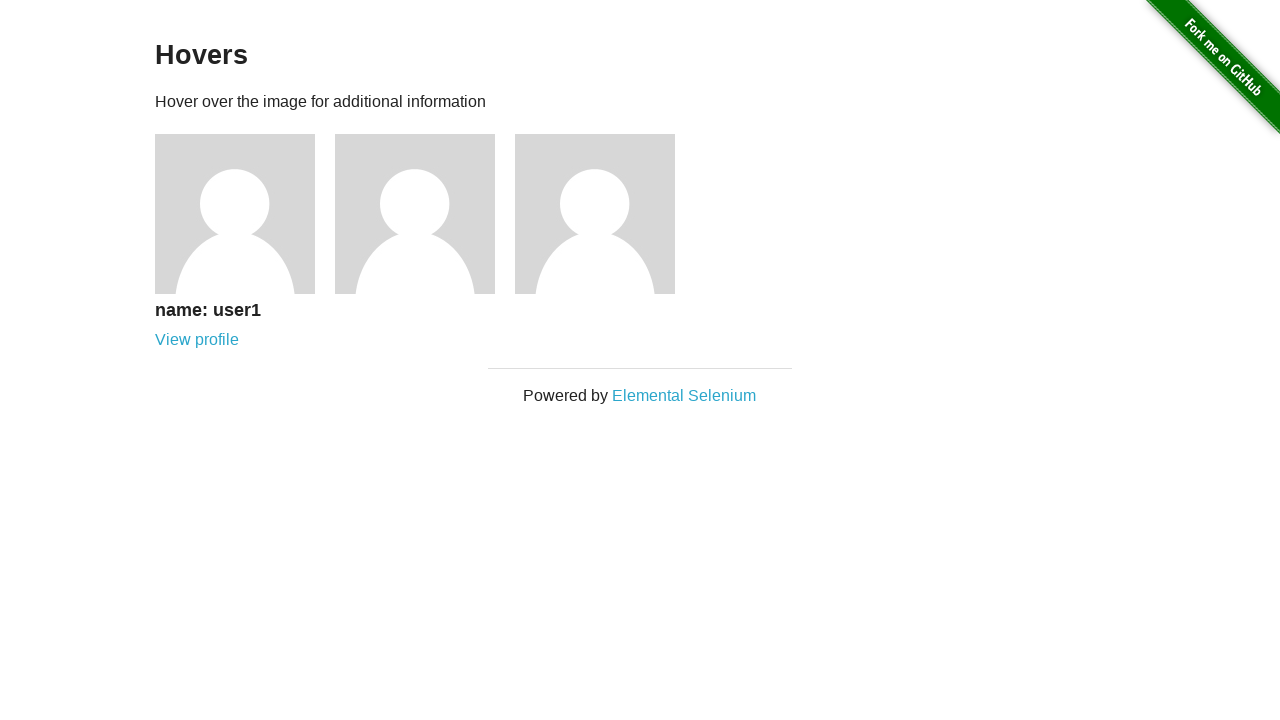

Caption element appeared after hover
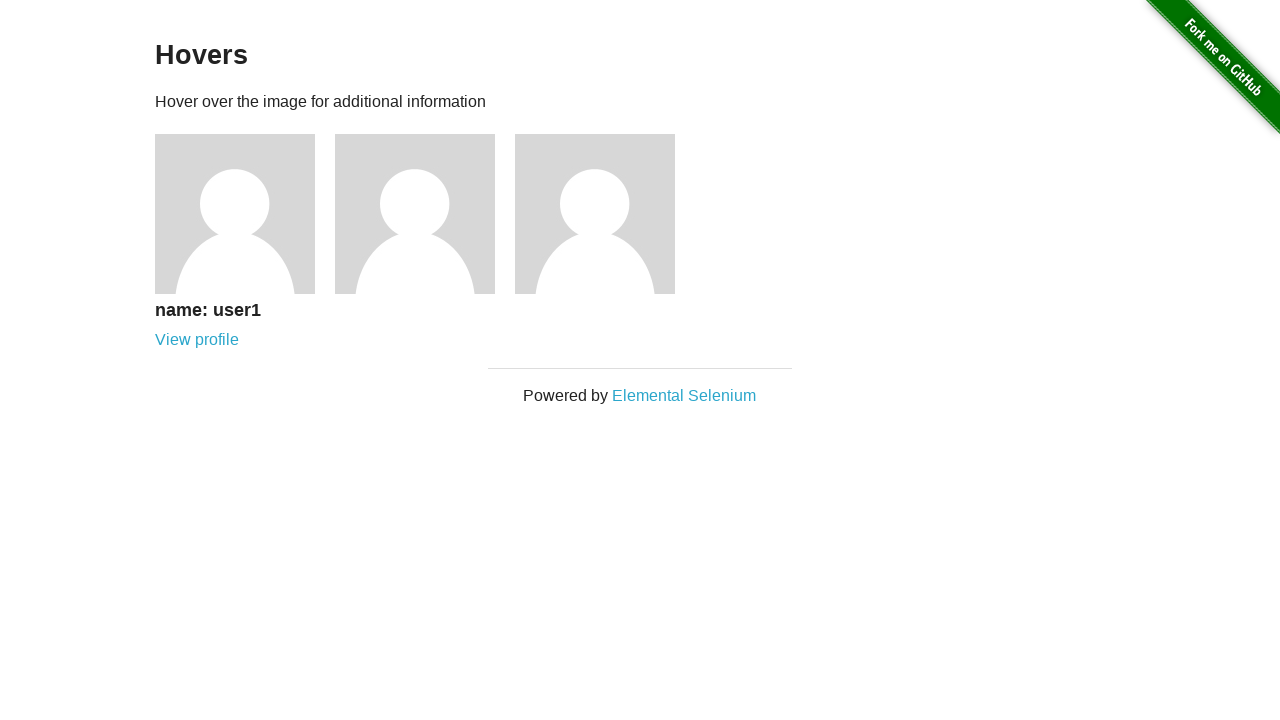

Verified caption is visible
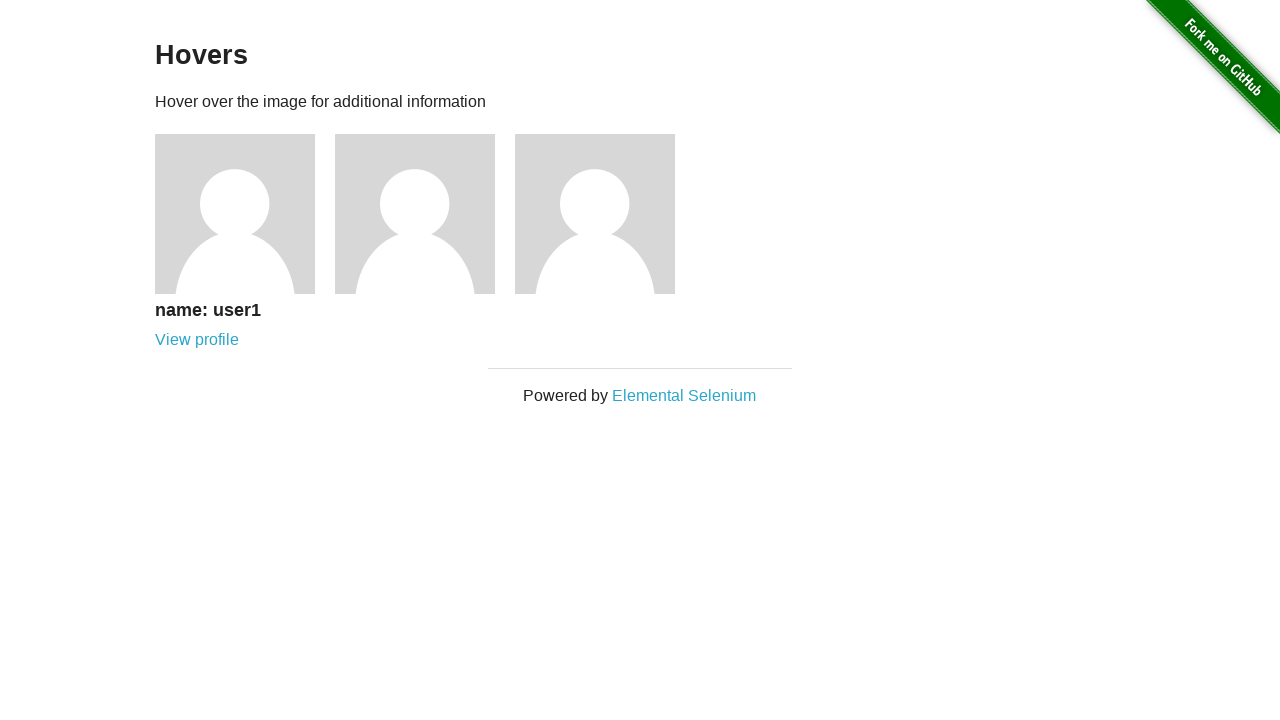

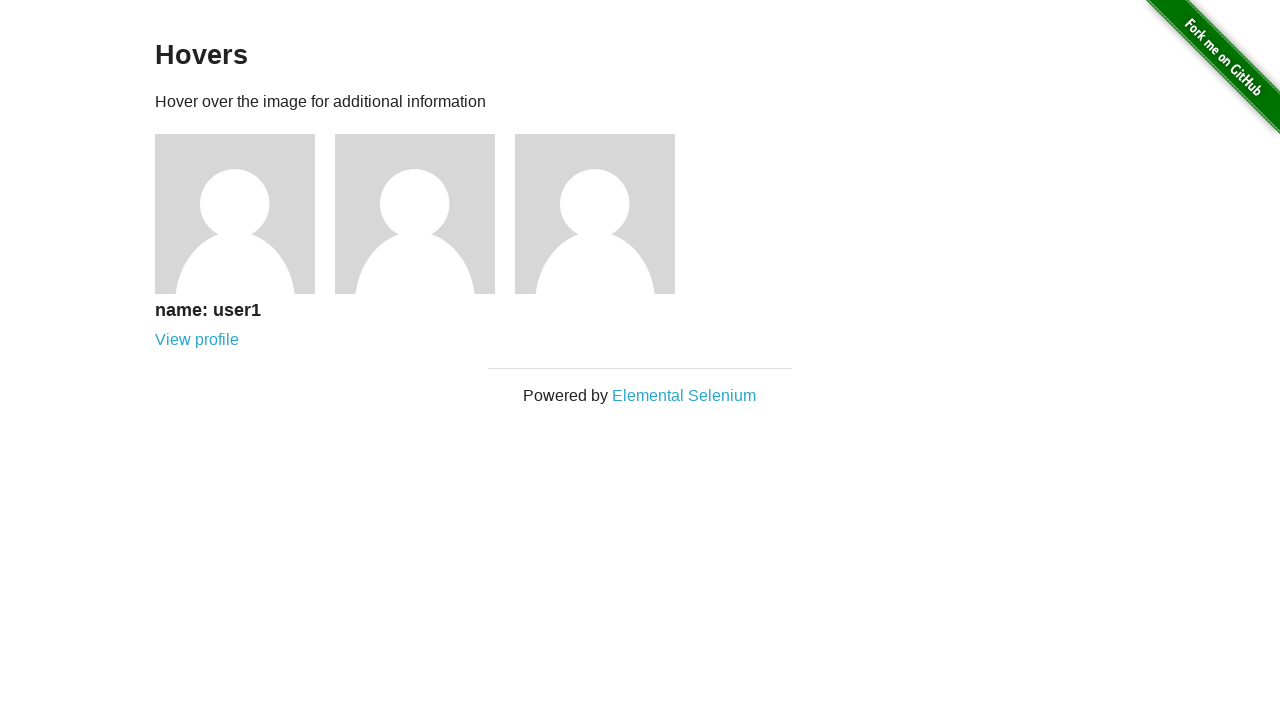